Navigates to a movie list page, scrolls to the 15th movie, clicks its Details button, adds a comment, and verifies the comment was saved.

Starting URL: http://eng-qa-interview.s3-website-us-east-1.amazonaws.com/

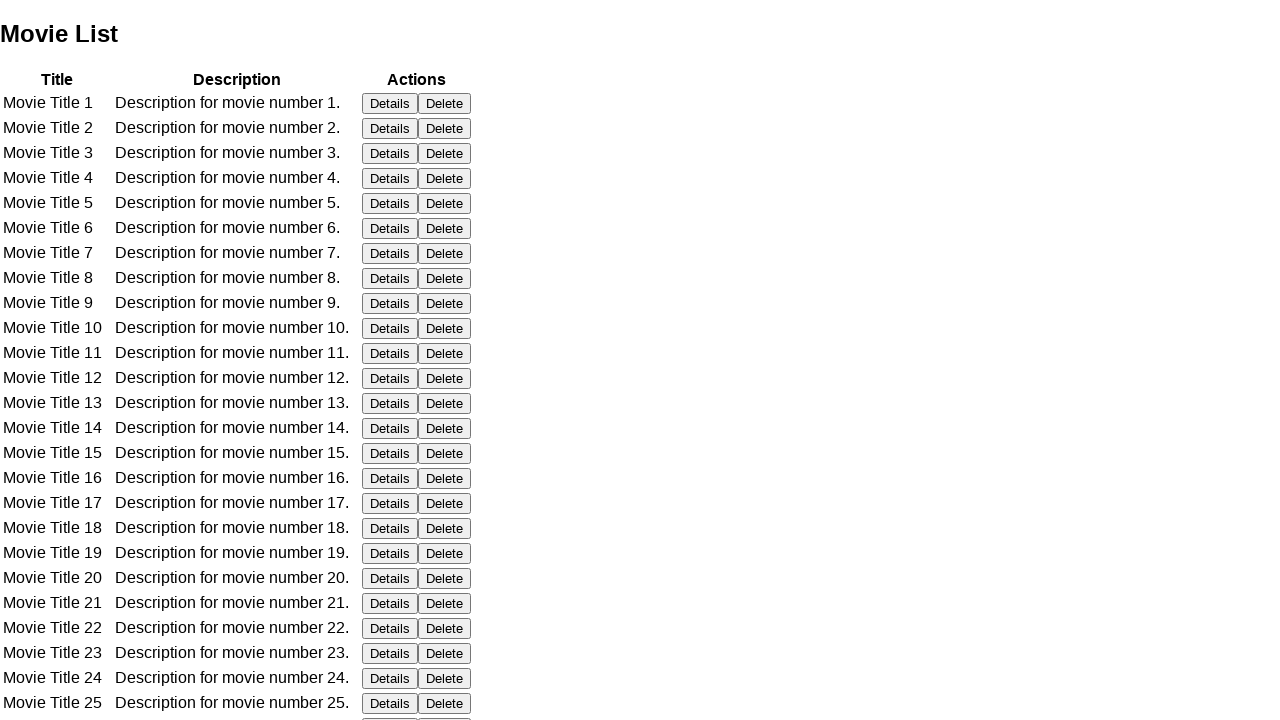

Waited for table to load - Title cell is visible
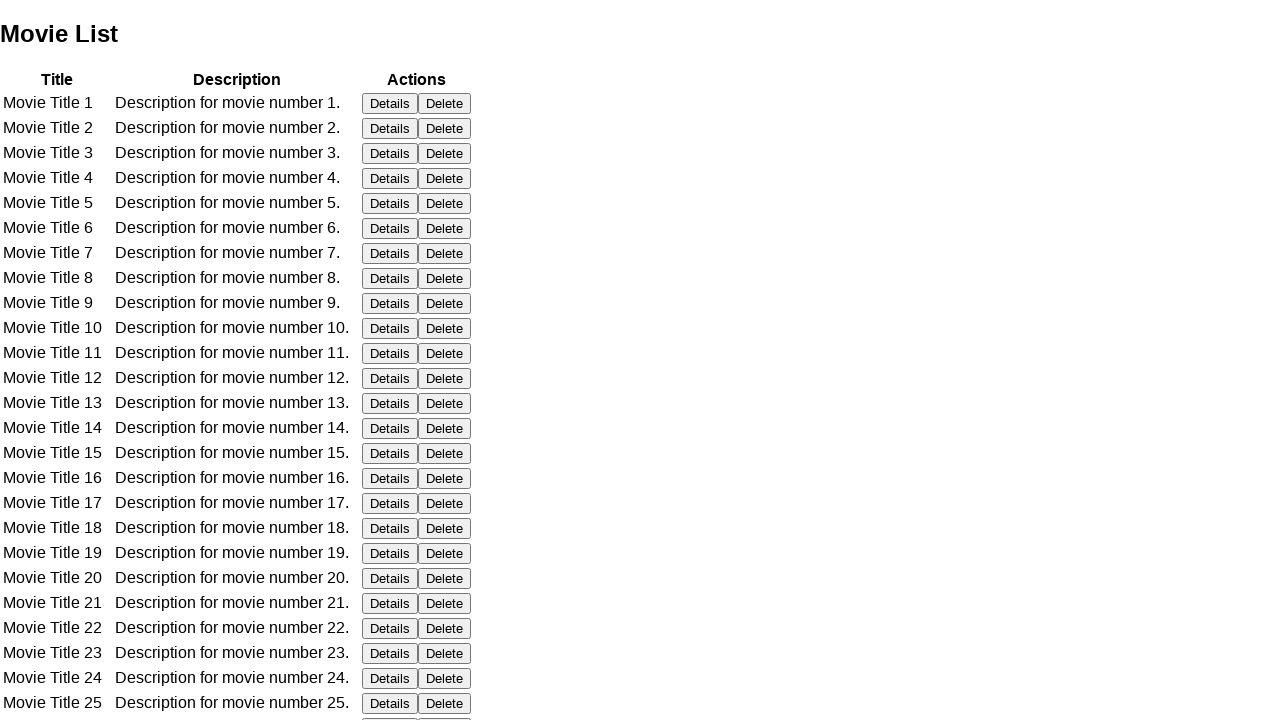

Located all Details buttons on the page
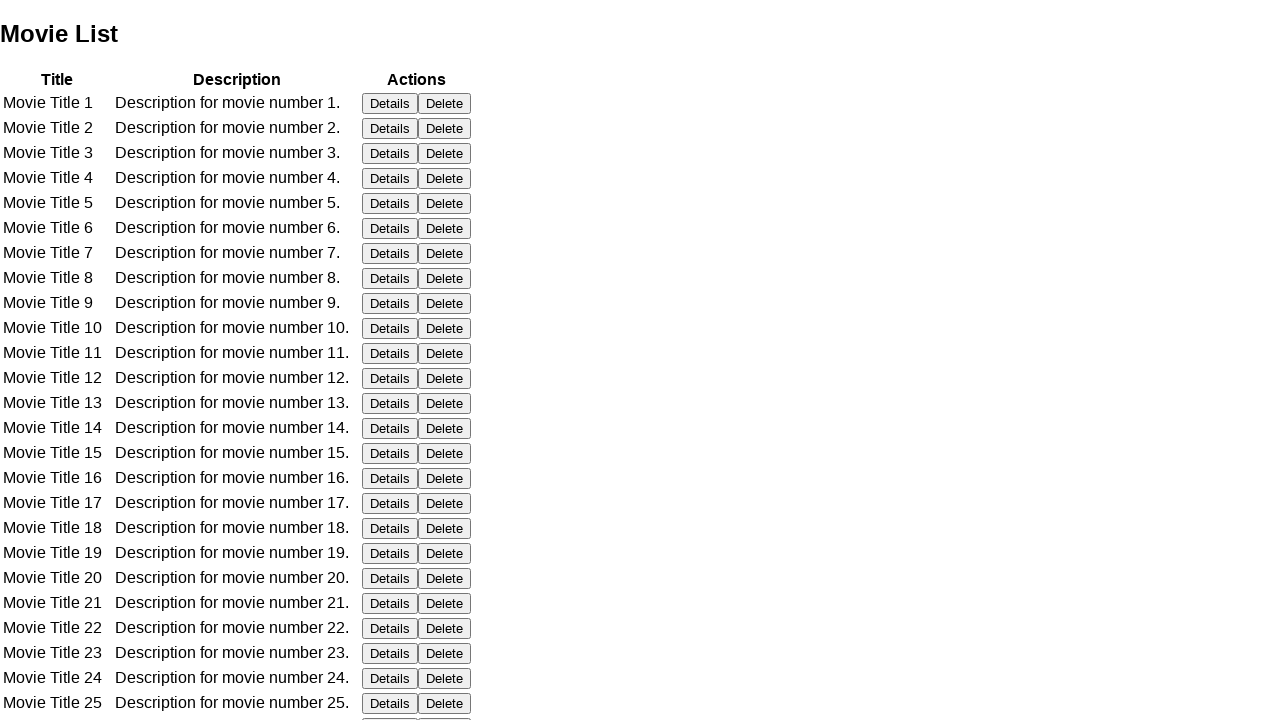

Located the 15th Details button
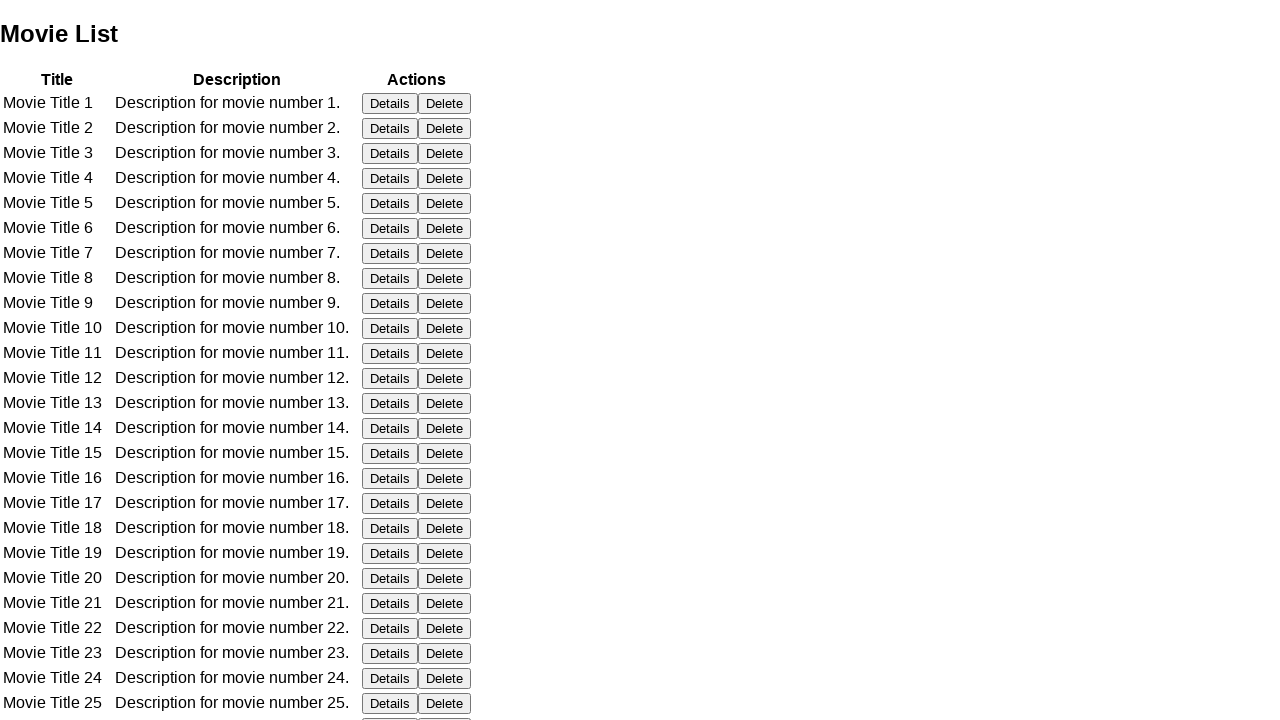

Scrolled the 15th Details button into view
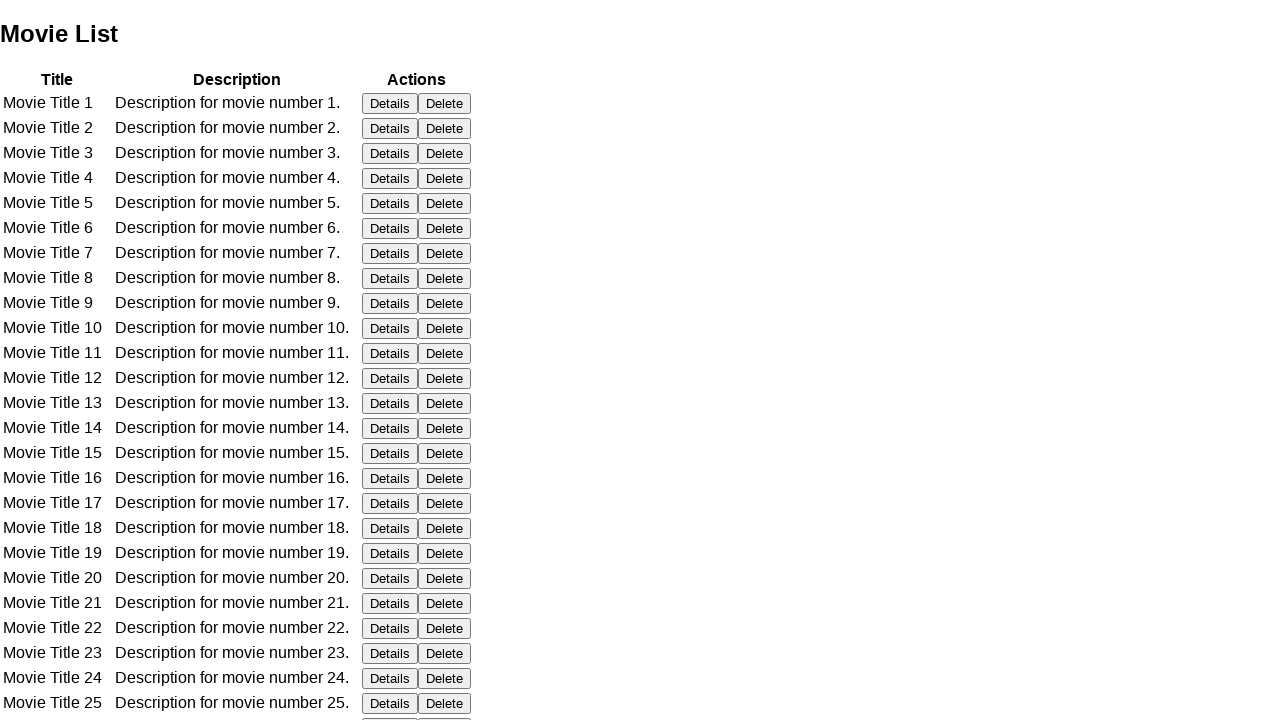

Clicked the 15th Details button at (390, 453) on button >> internal:has-text="Details"i >> nth=14
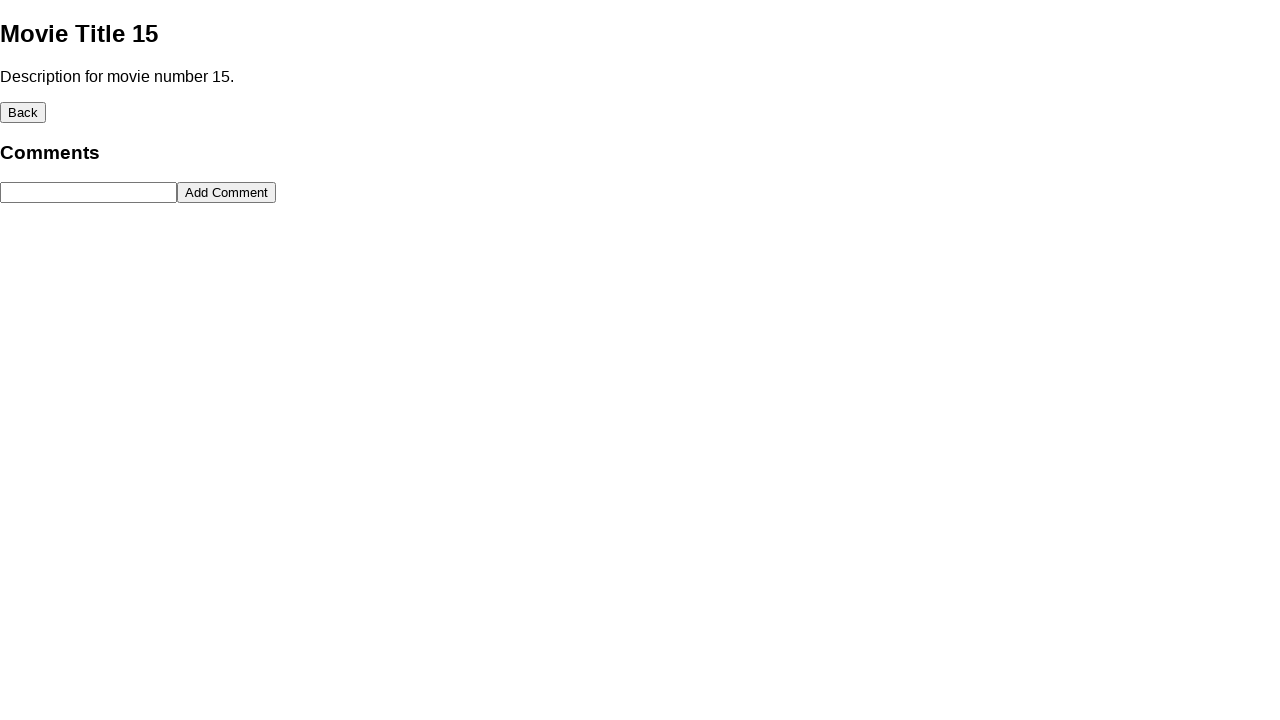

Located the comment textbox
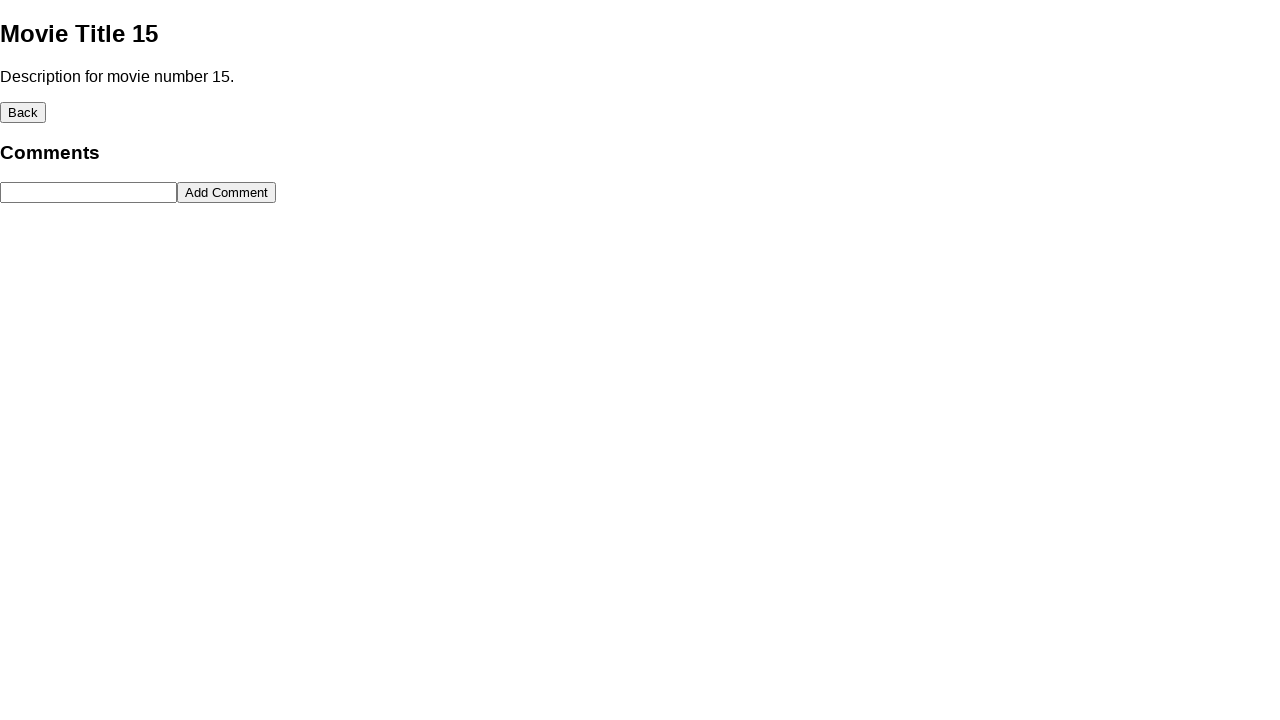

Cleared the comment textbox on internal:role=textbox
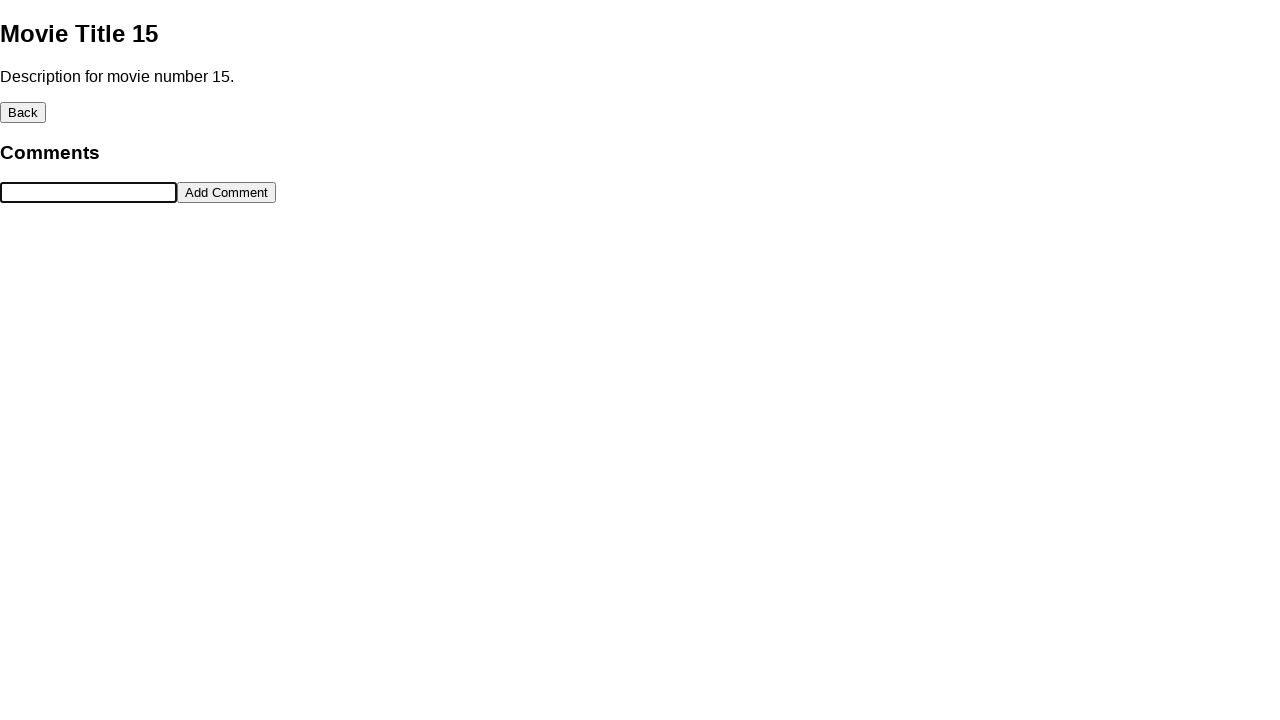

Typed comment into textbox: 'Hello World - 15' on internal:role=textbox
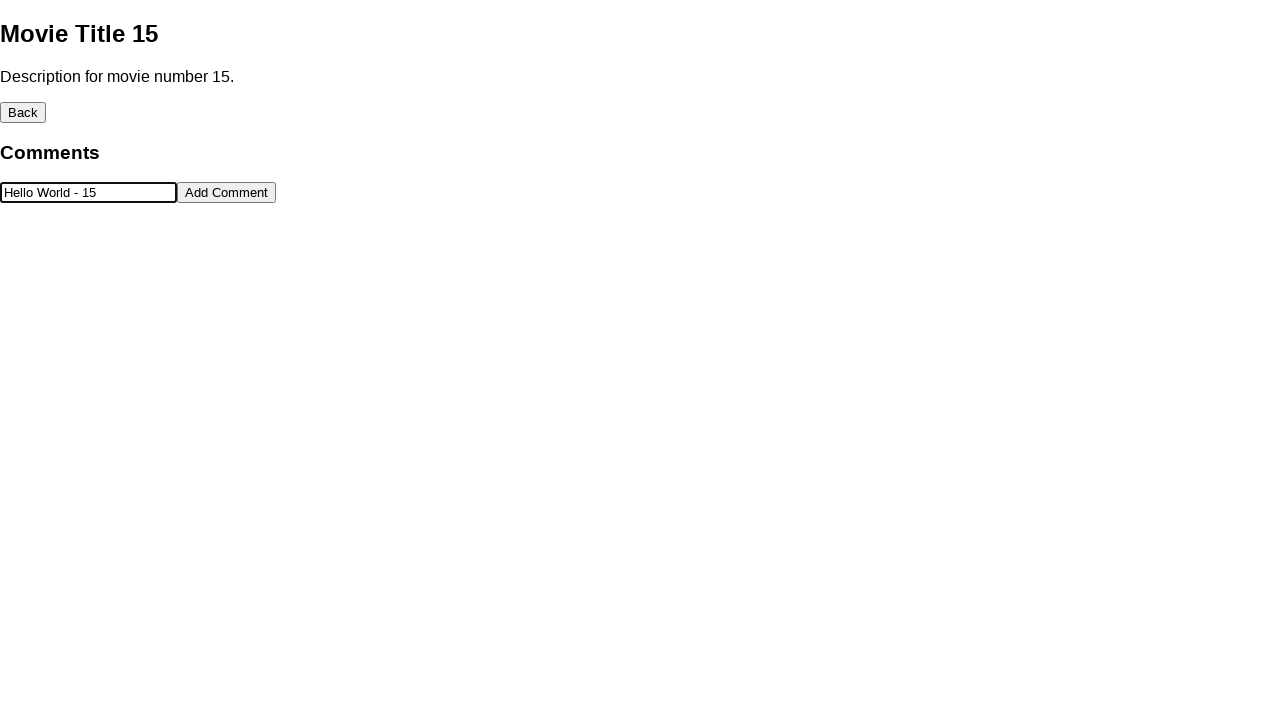

Clicked the Add Comment button at (226, 193) on internal:role=button[name="Add Comment"i]
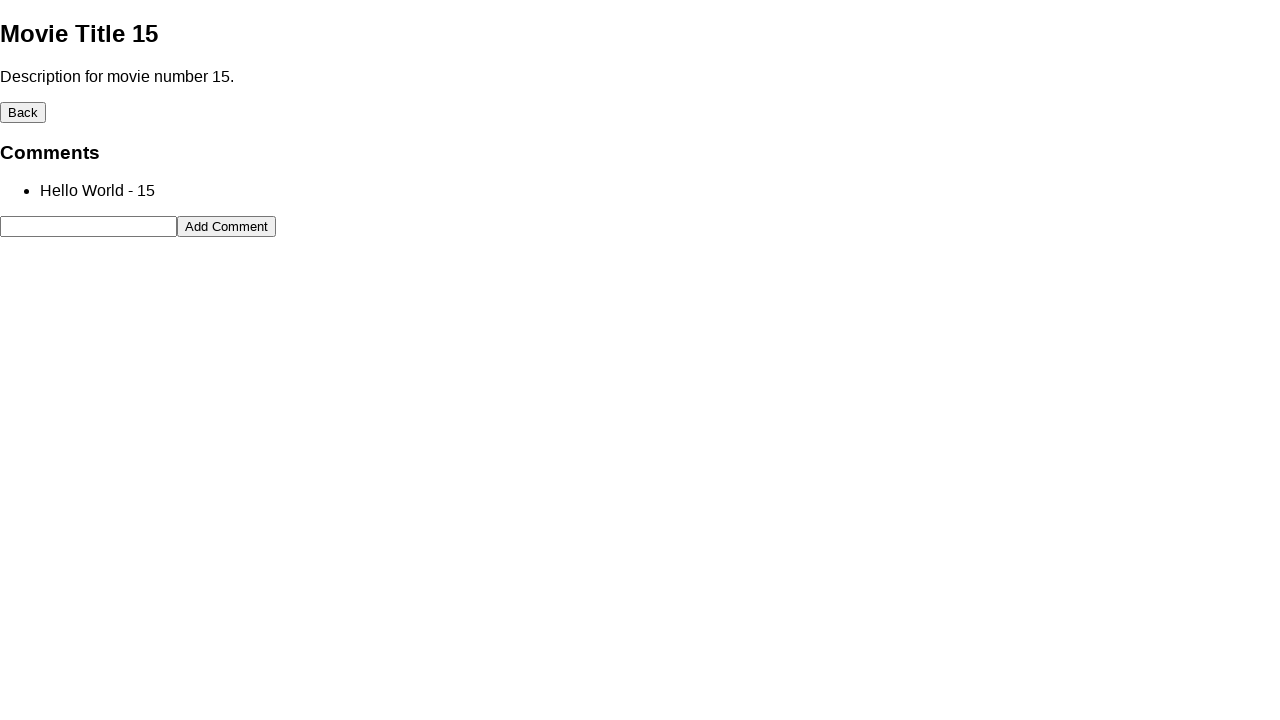

Verified page body is visible - comment has been processed
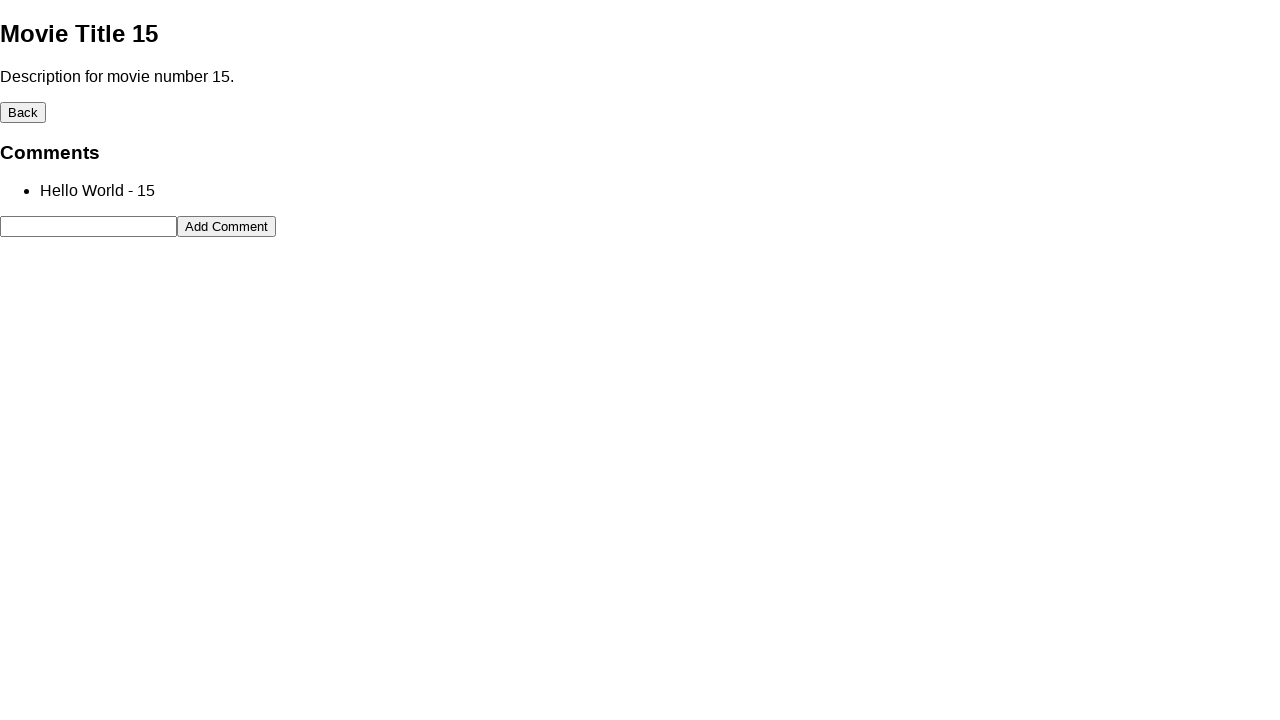

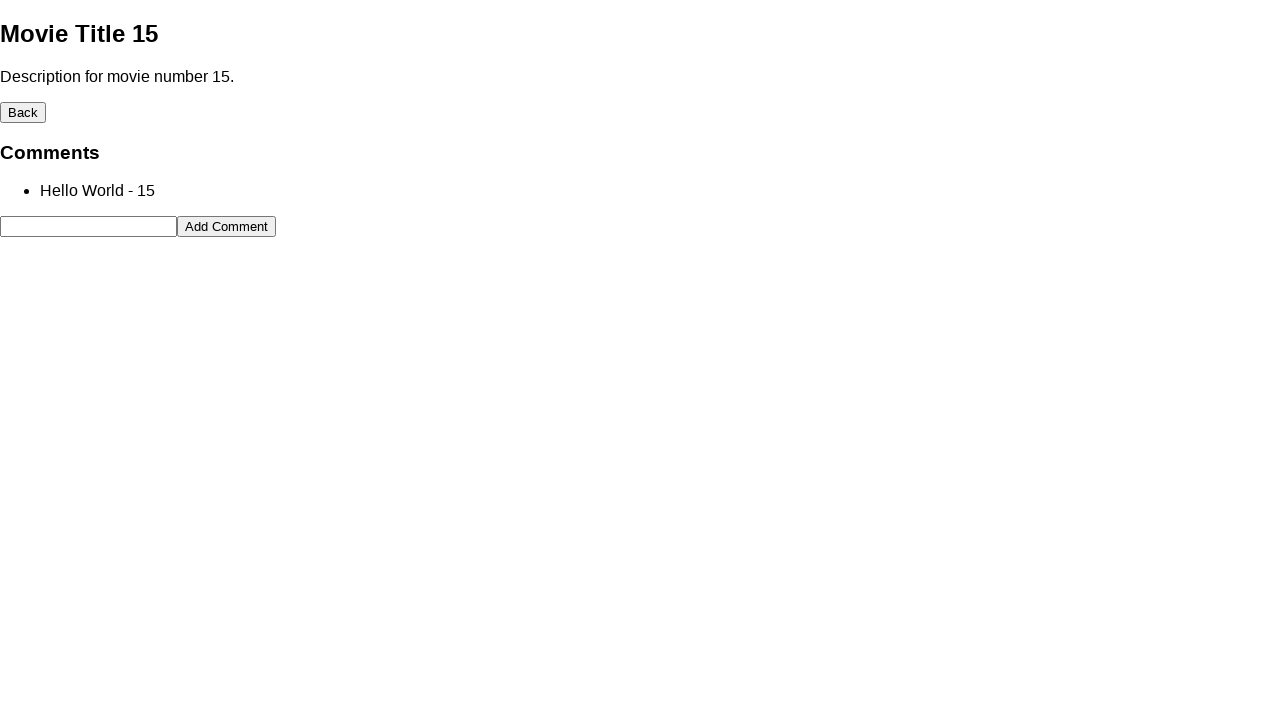